Tests keyboard interactions by entering text in a field, copying it using keyboard shortcuts (Ctrl+A, Ctrl+C), navigating to another field with Tab, and pasting the text (Ctrl+V)

Starting URL: https://text-compare.com/

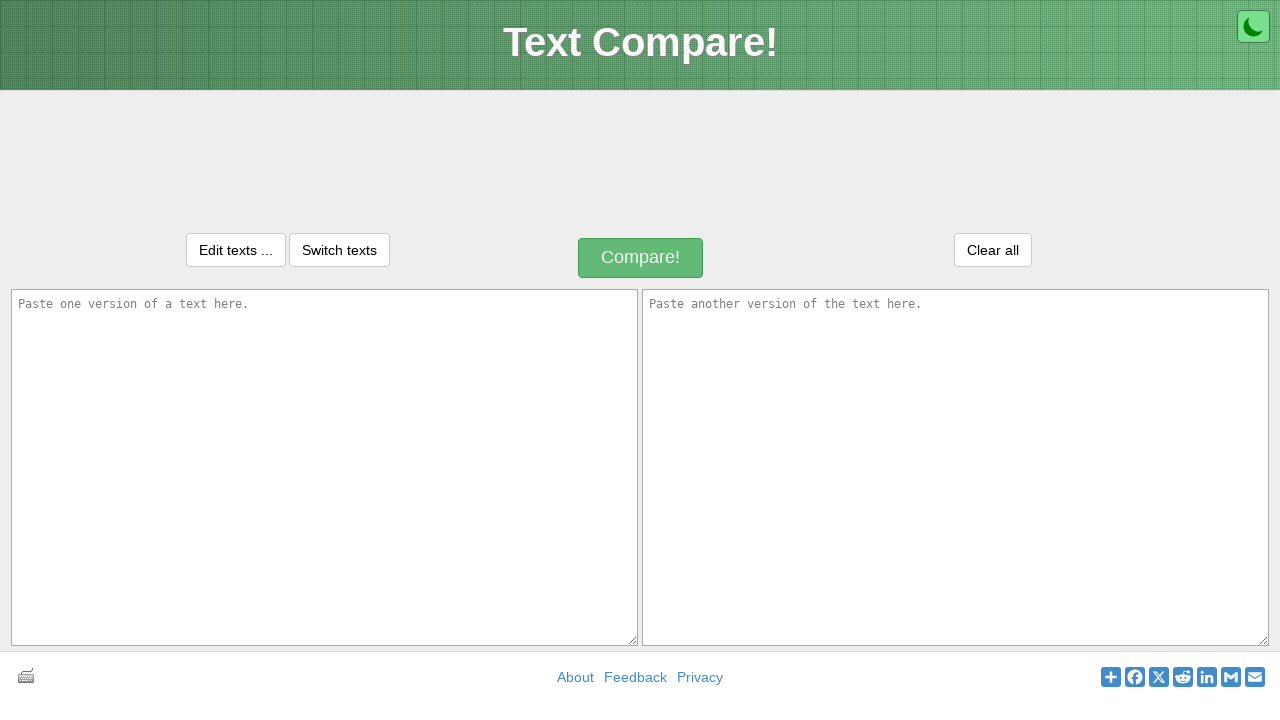

Entered 'Welcome to Selenium' in the first input field on #inputText1
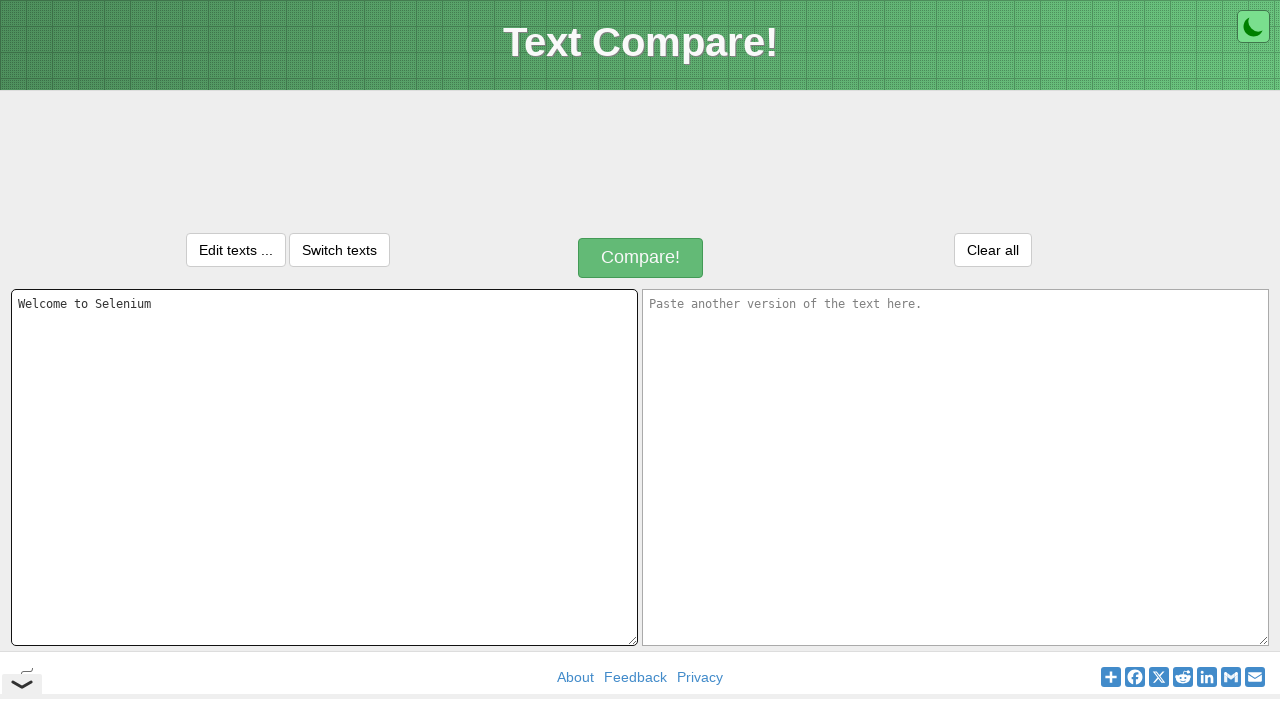

Clicked on the first input field to focus it at (324, 467) on #inputText1
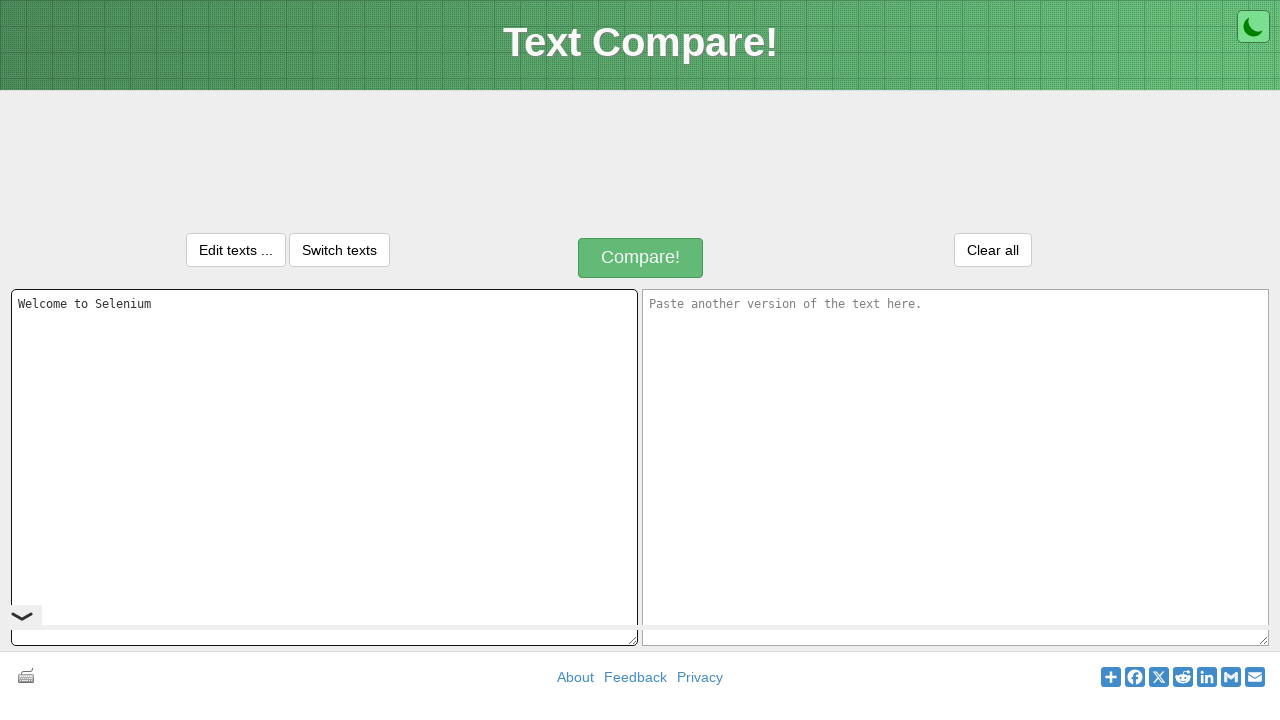

Selected all text in the first input field using Ctrl+A
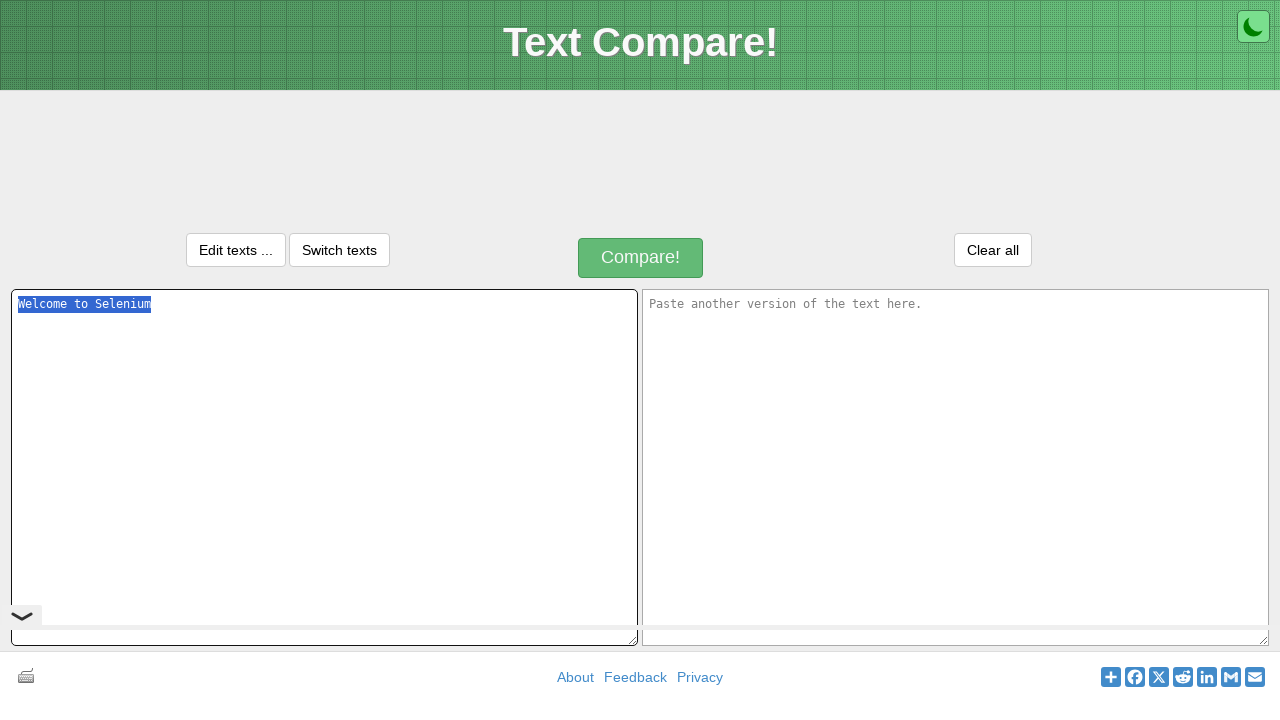

Copied selected text to clipboard using Ctrl+C
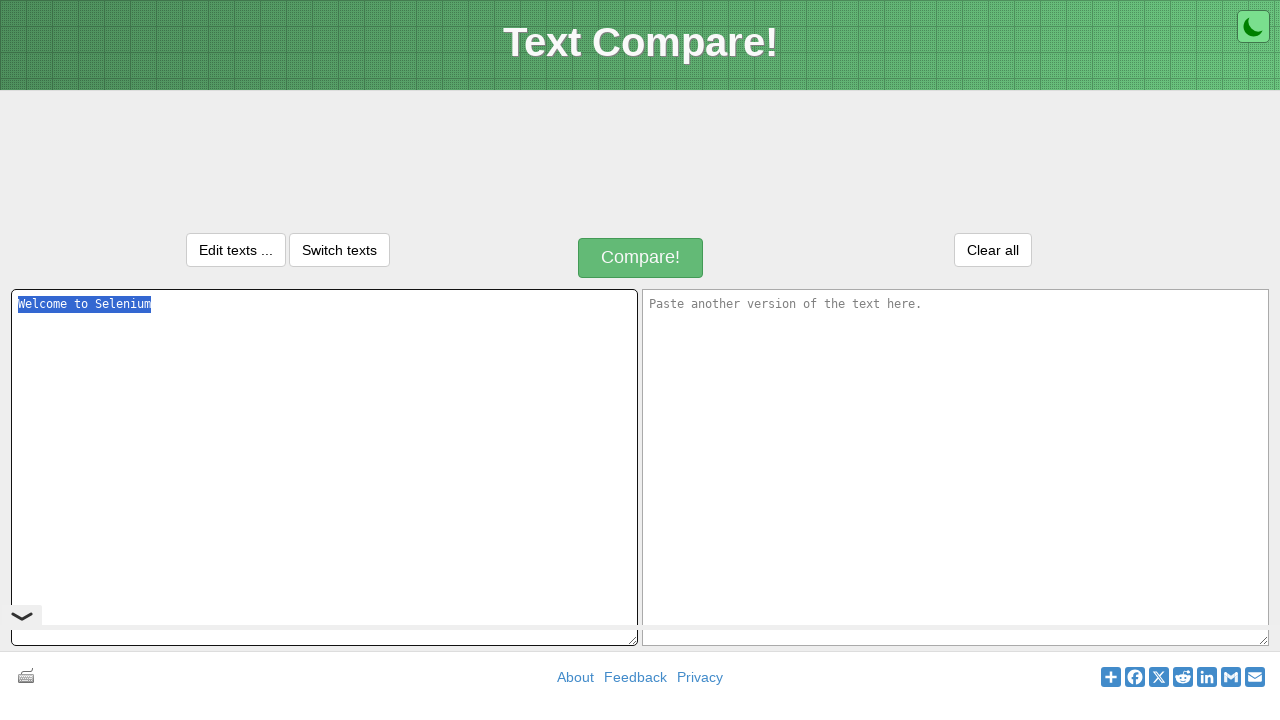

Navigated to the second input field using Tab key
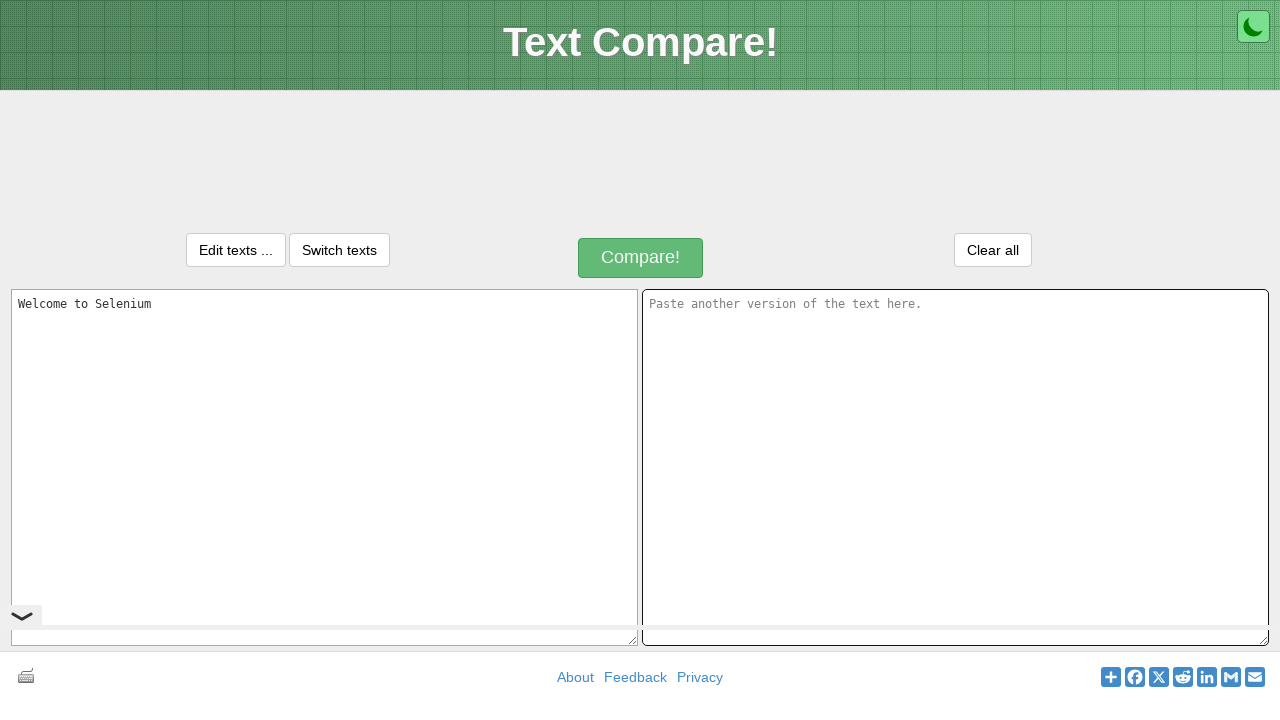

Pasted the copied text into the second input field using Ctrl+V
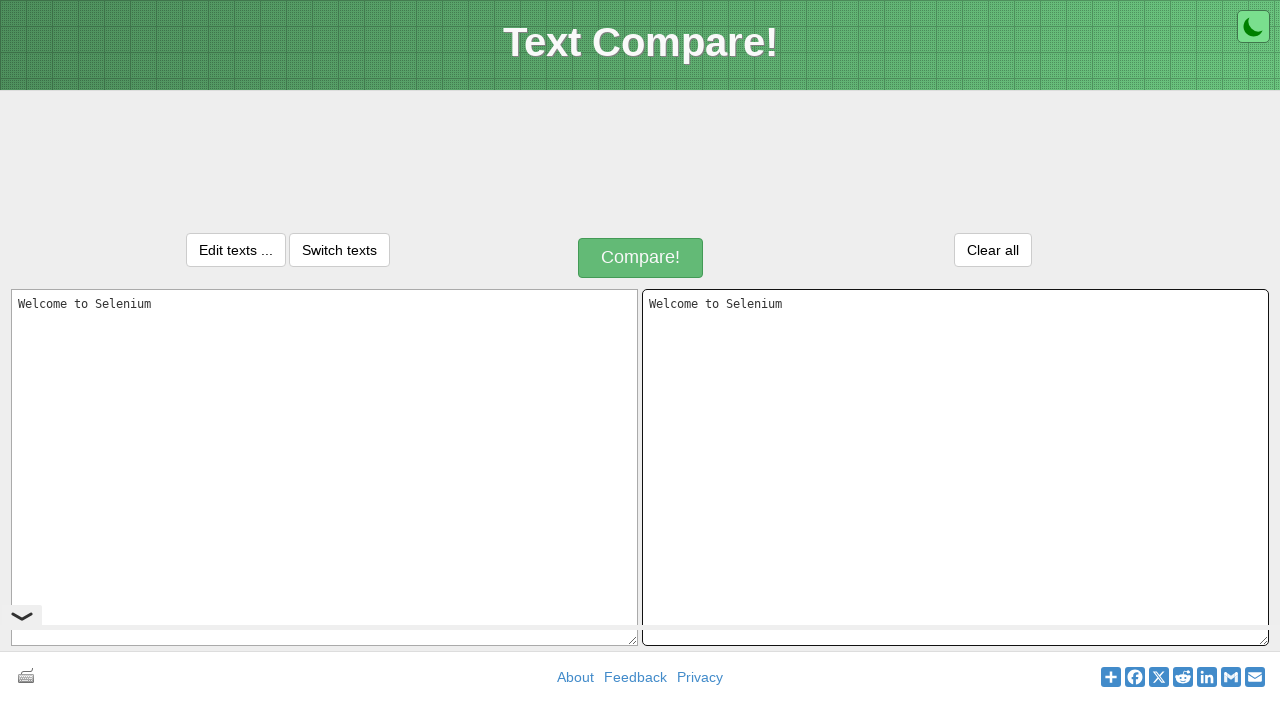

Retrieved the value from the first input field
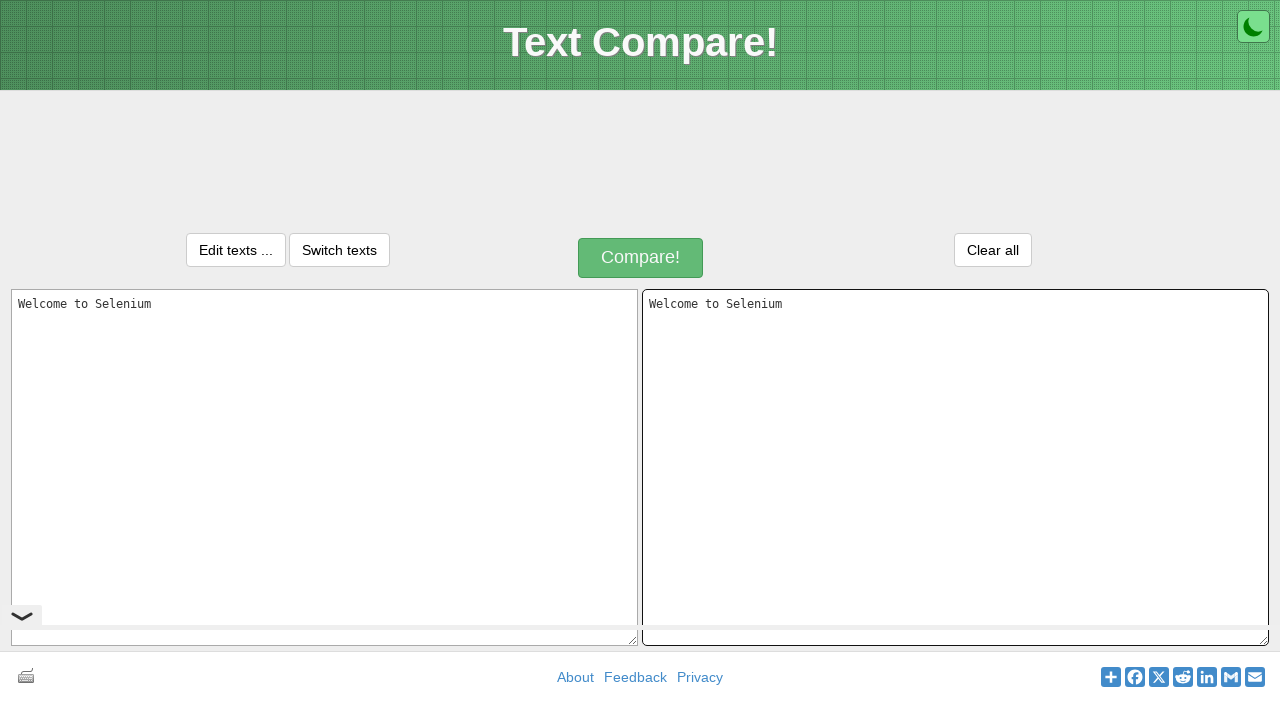

Retrieved the value from the second input field
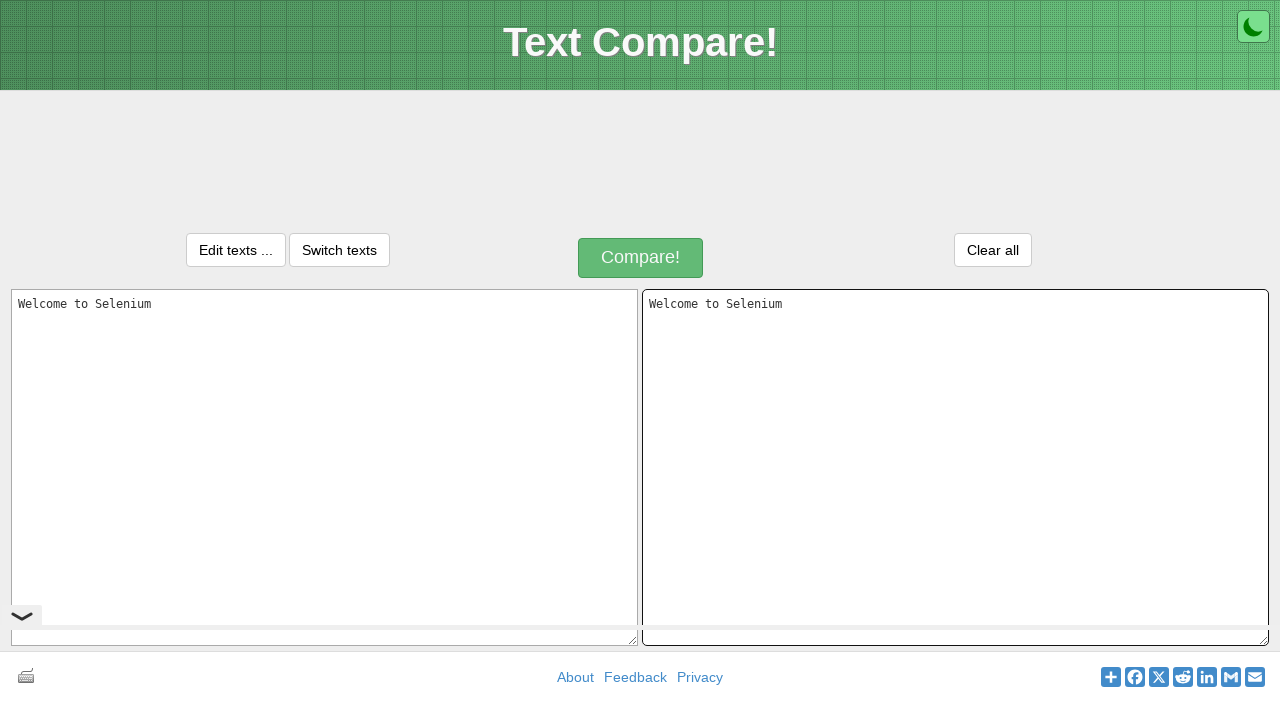

Verified that text was copied correctly between input fields
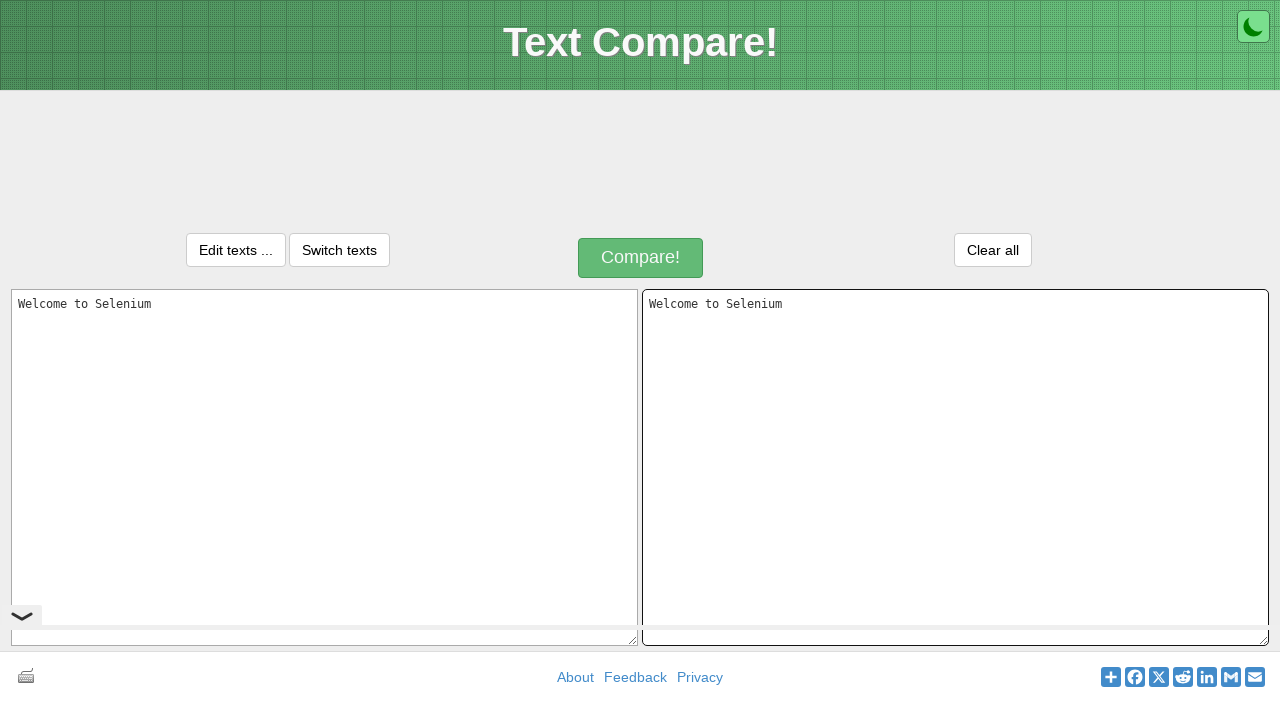

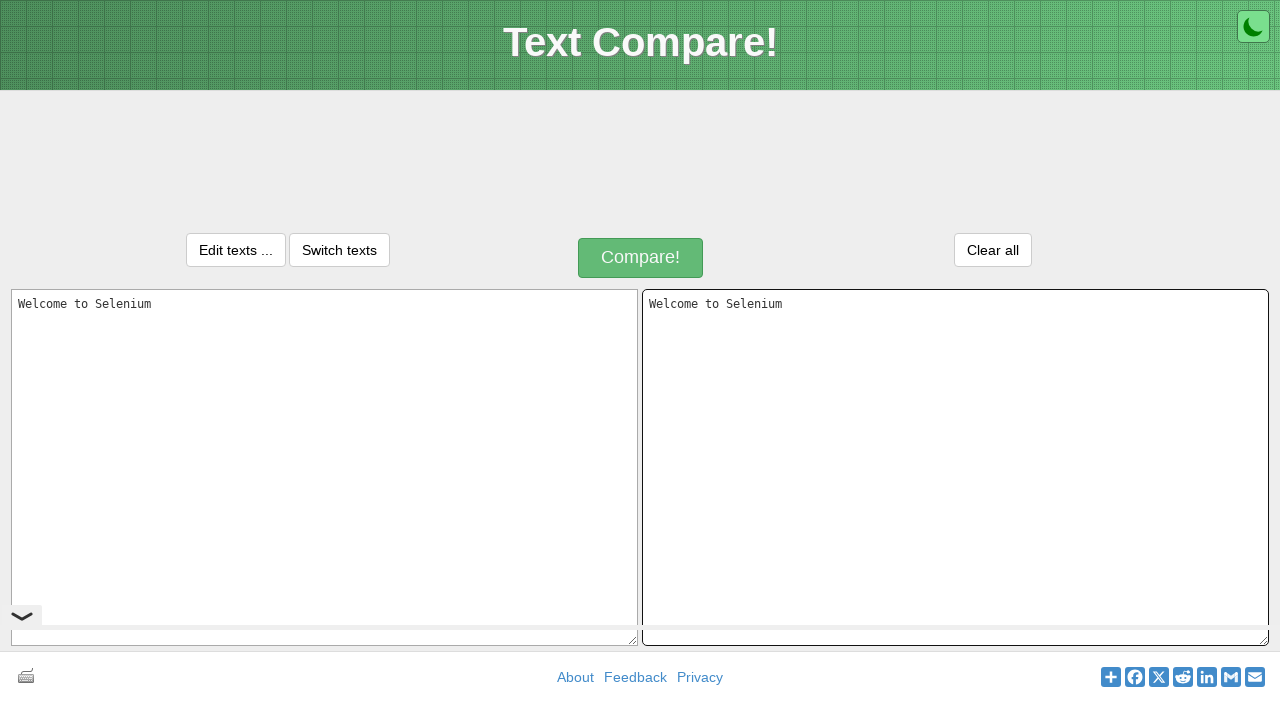